Tests the sorting functionality on a men's clothing page by selecting "Price(Low-High)" from a dropdown menu and verifying that products are displayed in ascending price order

Starting URL: https://adoring-pasteur-3ae17d.netlify.app/mens.html

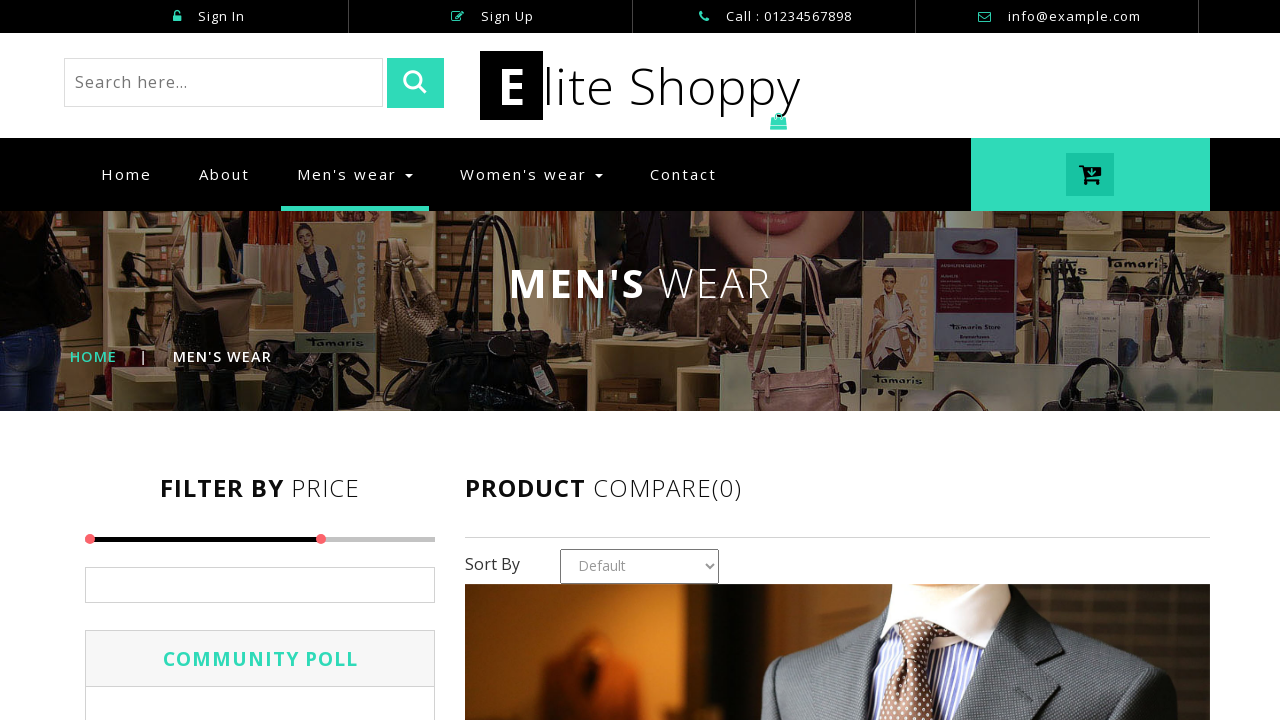

Navigated to men's clothing page
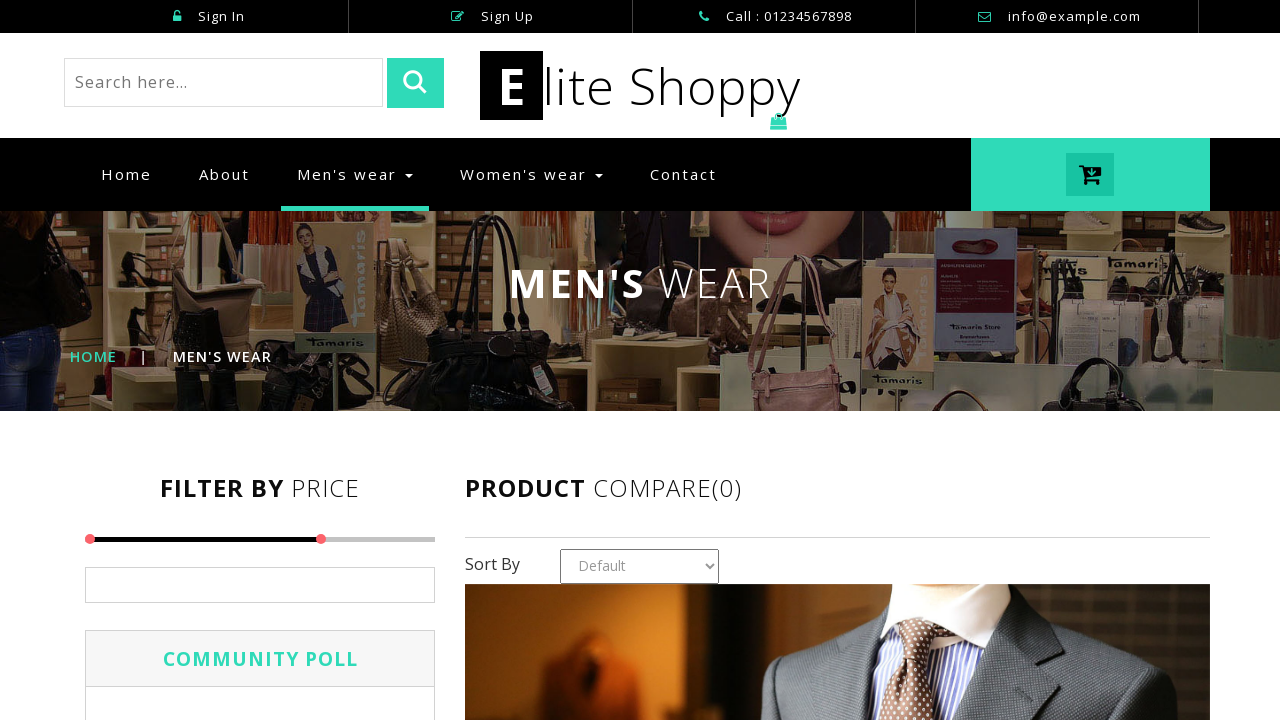

Selected 'Price(Low - High)' from Sort By dropdown on #country1
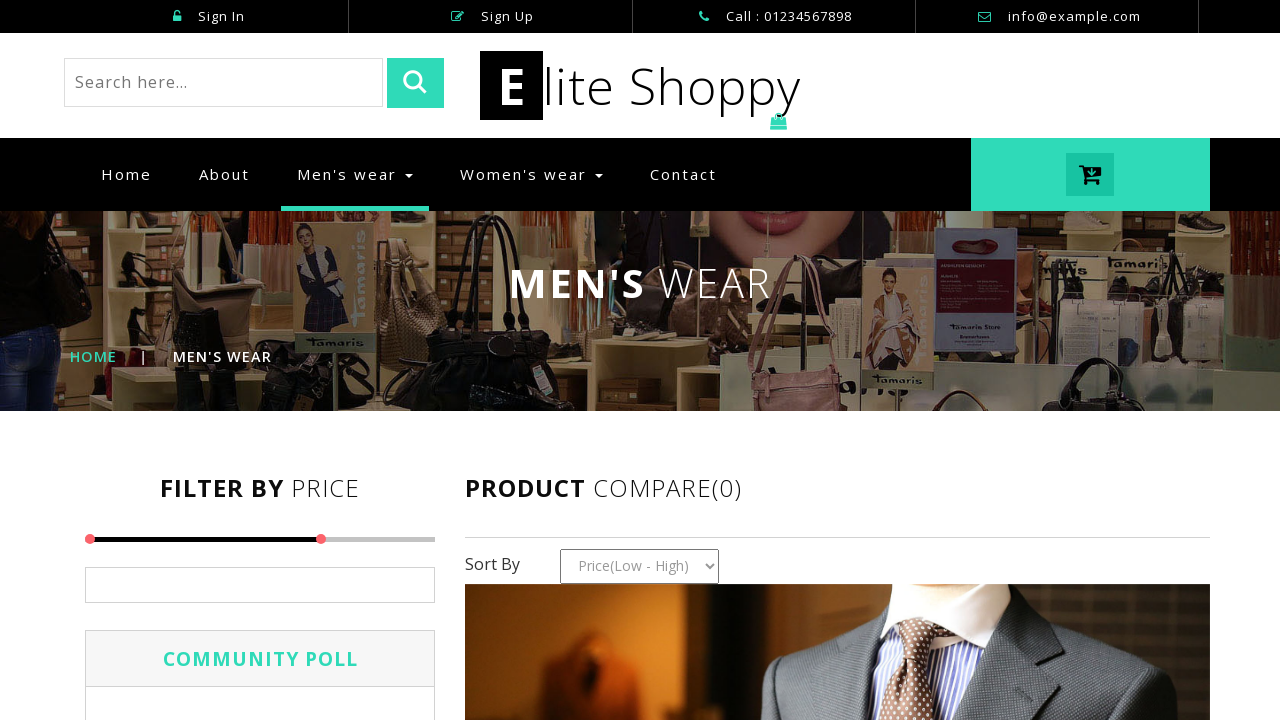

Products loaded after sorting
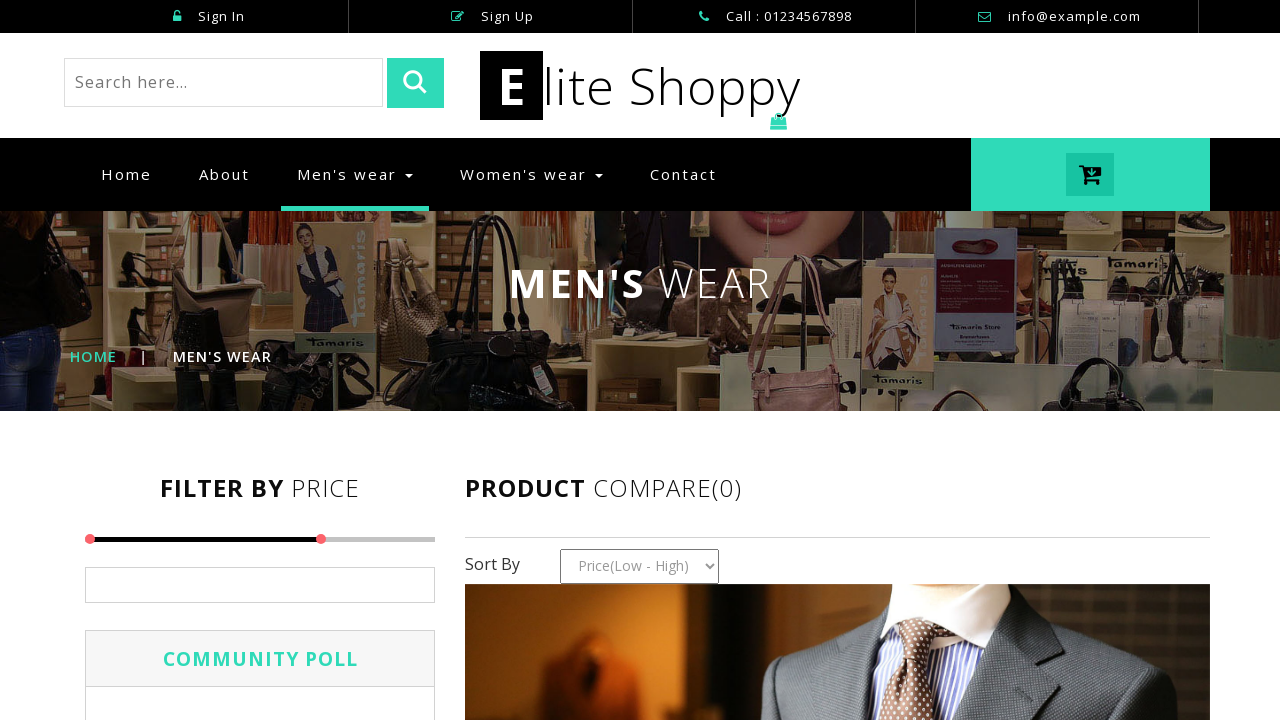

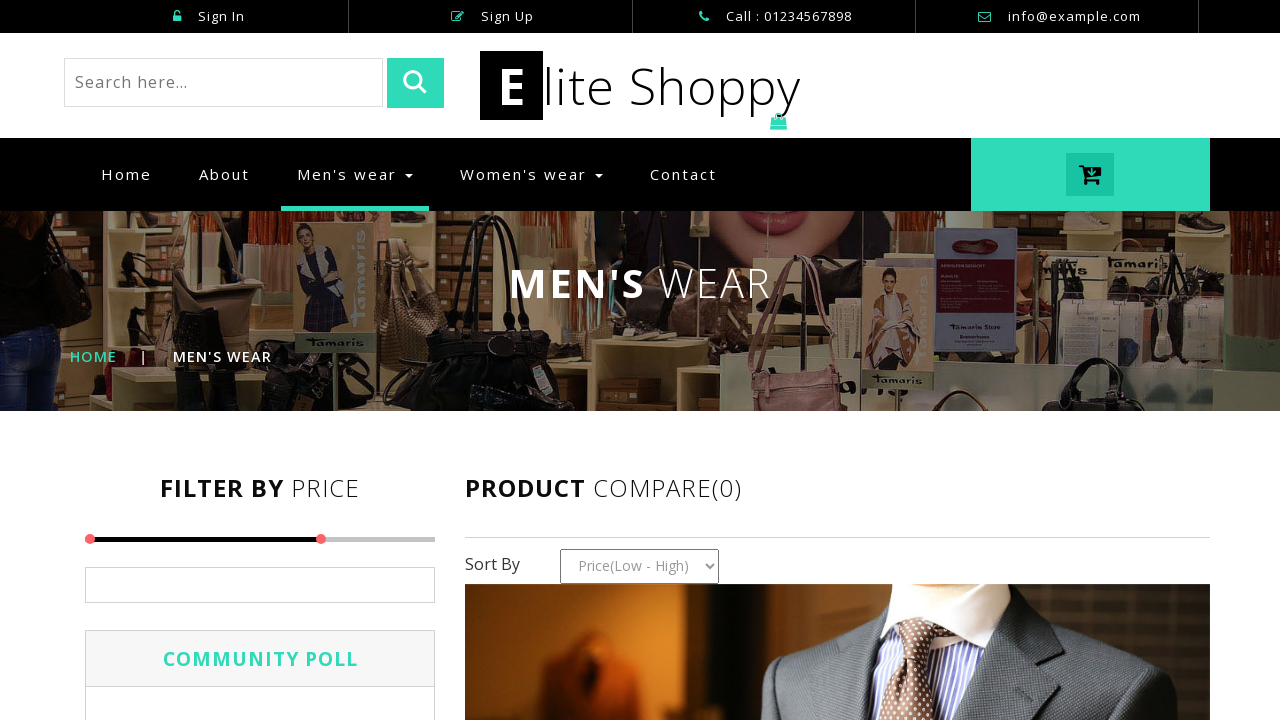